Tests a dropdown component that allows character matching by clicking on the dropdown, typing 'm', and verifying filtered results are displayed

Starting URL: https://semantic-ui.com/modules/dropdown.html

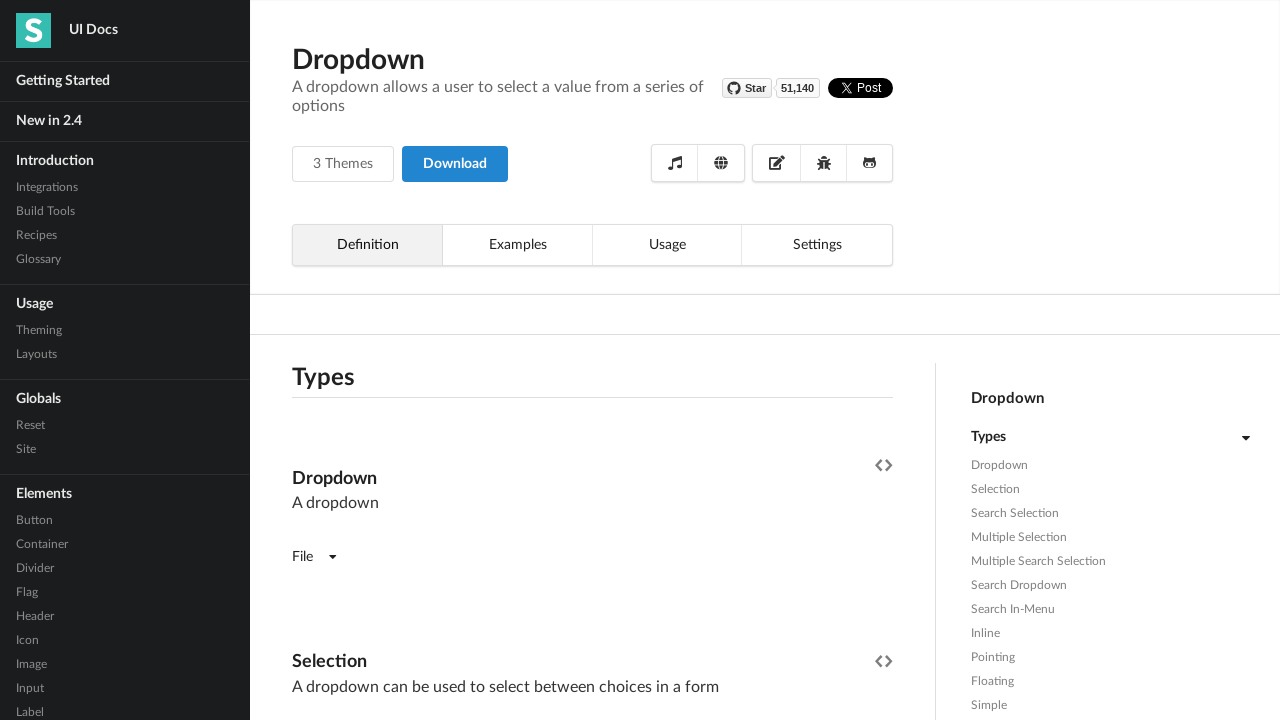

Waited for Dropdown header to load
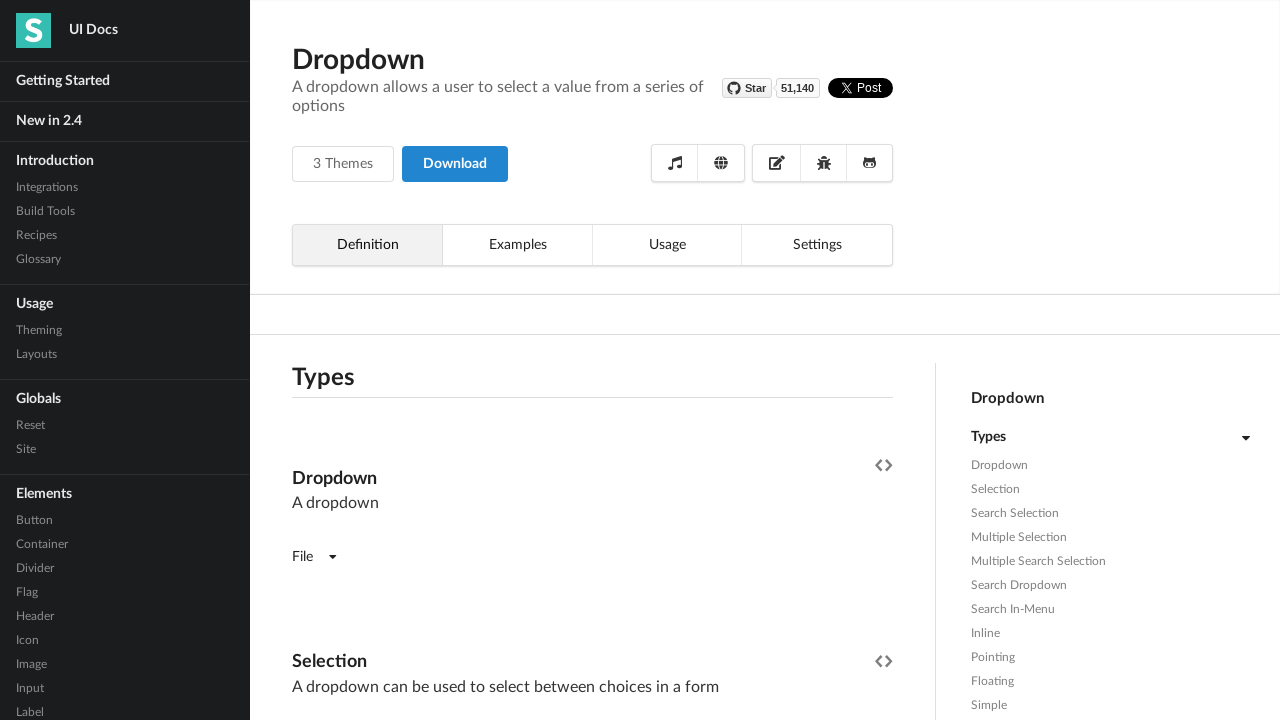

Clicked on the fluid dropdown to open it at (592, 361) on (//*[contains(@class,'ui fluid dropdown')])[1]
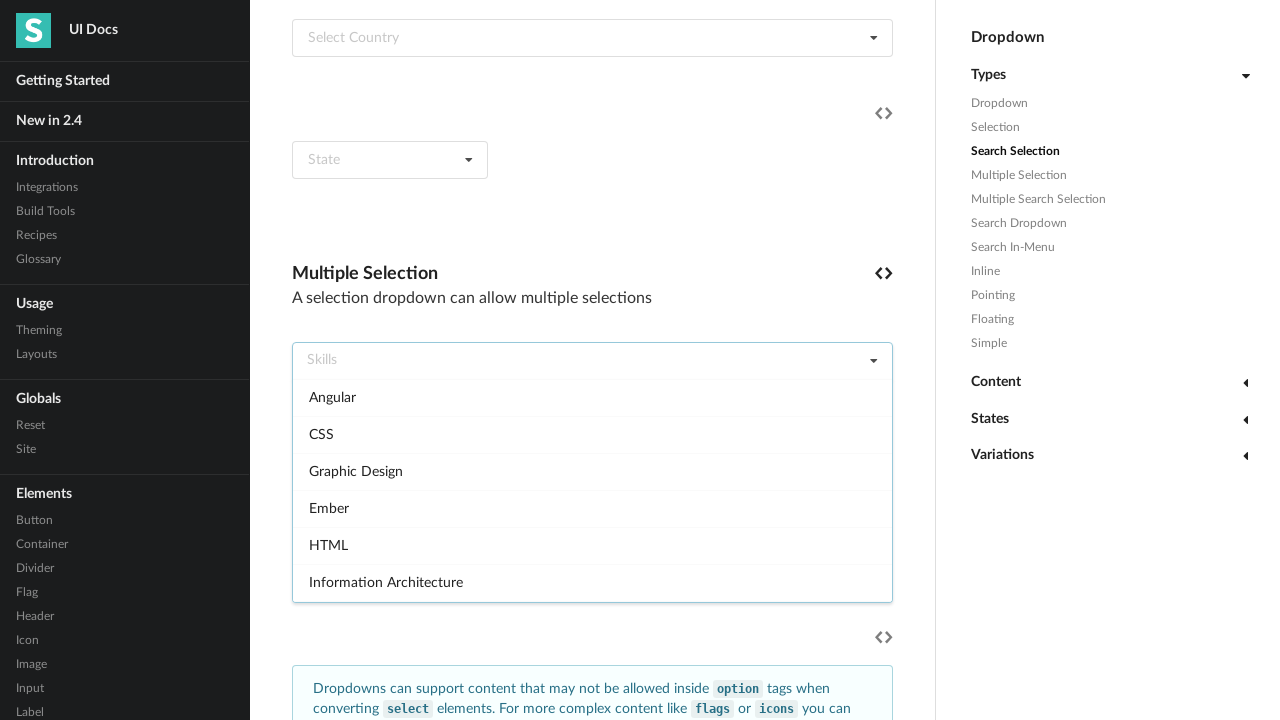

Typed 'm' to filter dropdown options
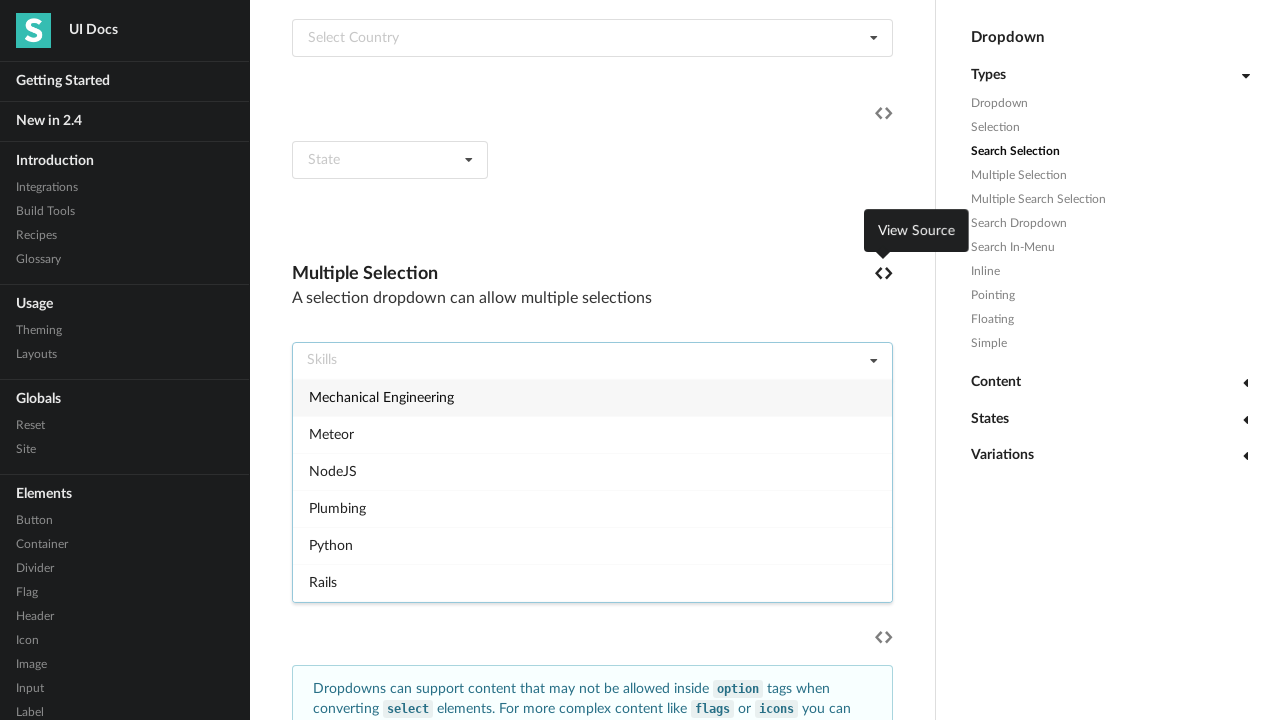

Waited 1000ms for filtered results to appear
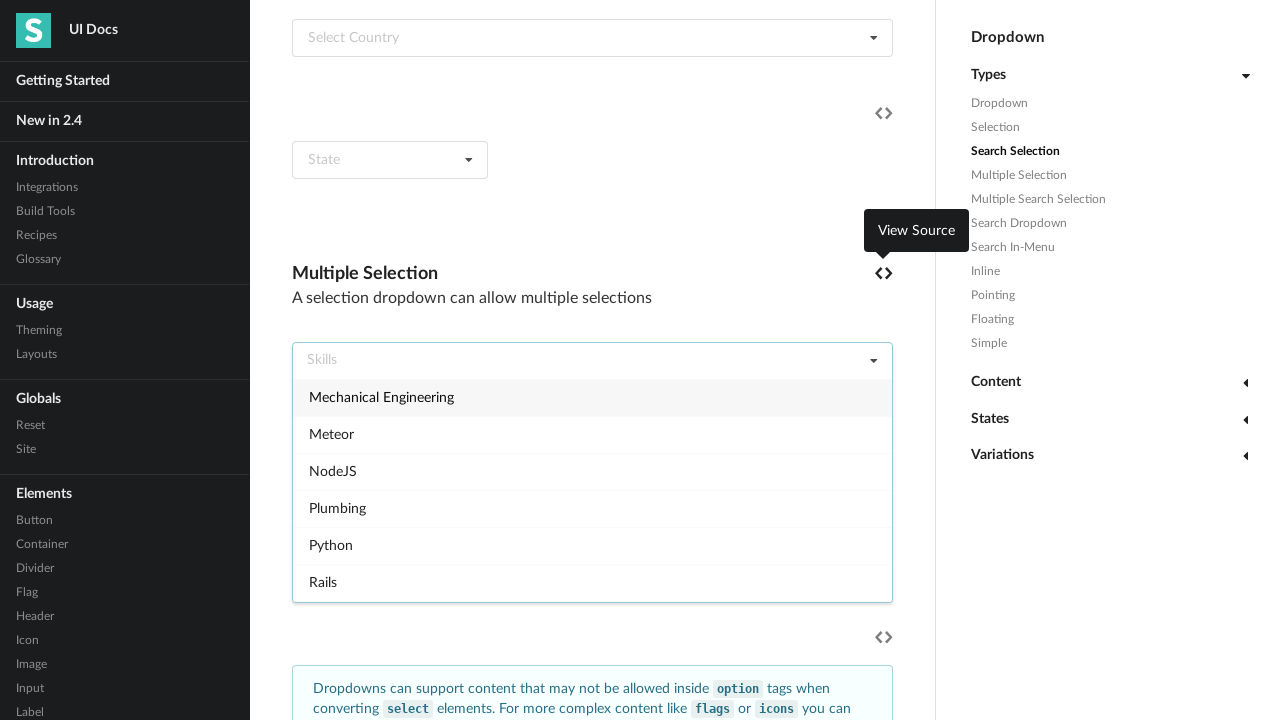

Verified that dropdown items starting with 'M' are visible
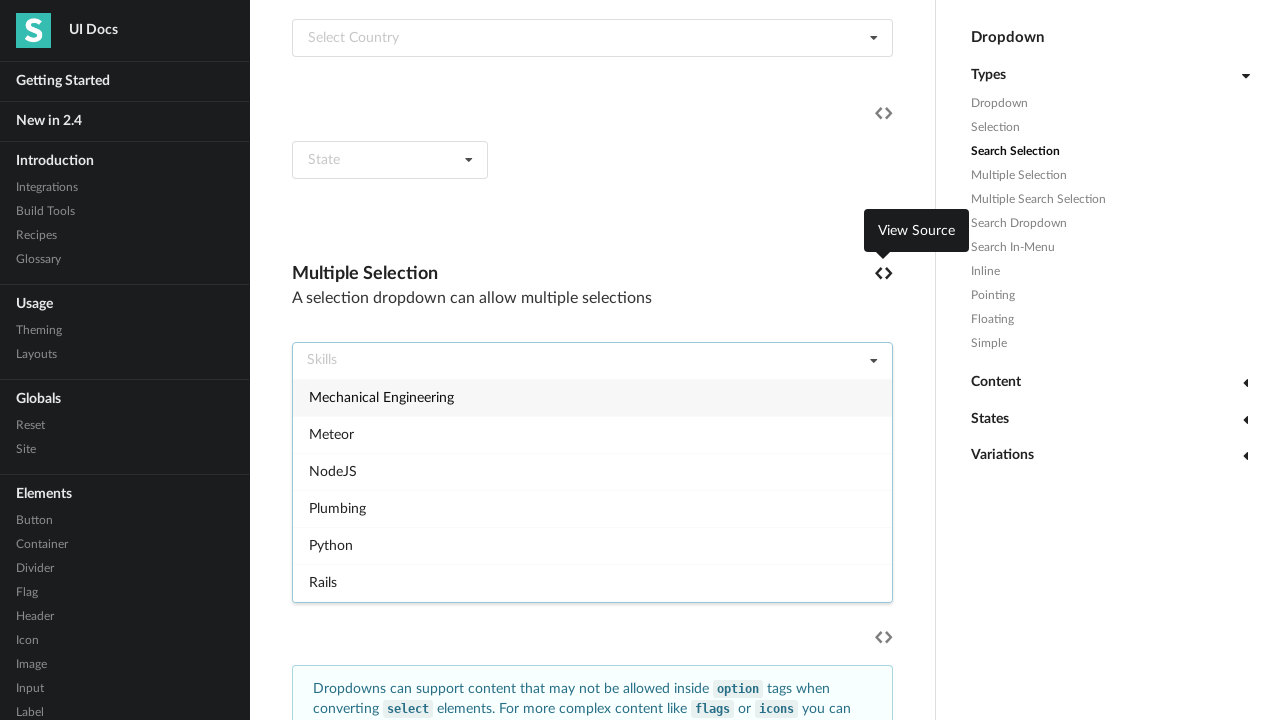

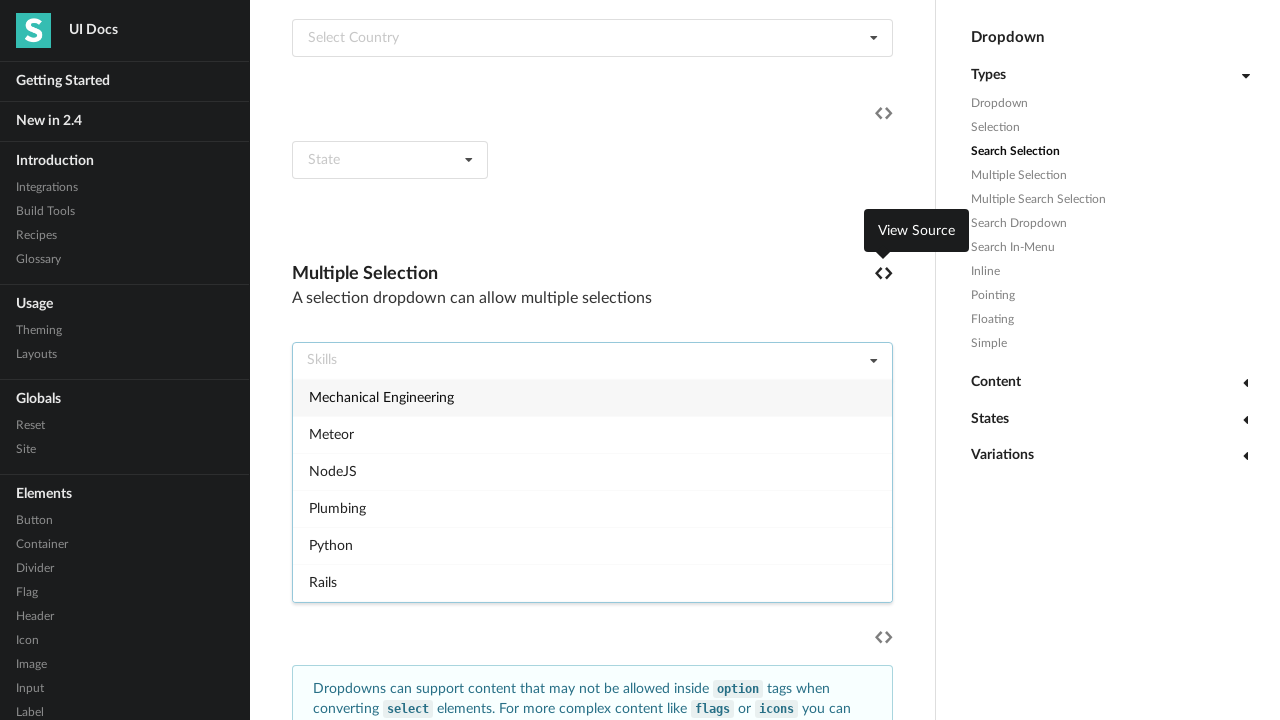